Tests multiple window handling by clicking a link that opens a new window, switching to the child window to verify its content, closing it, and switching back to the parent window to verify its content.

Starting URL: https://the-internet.herokuapp.com/

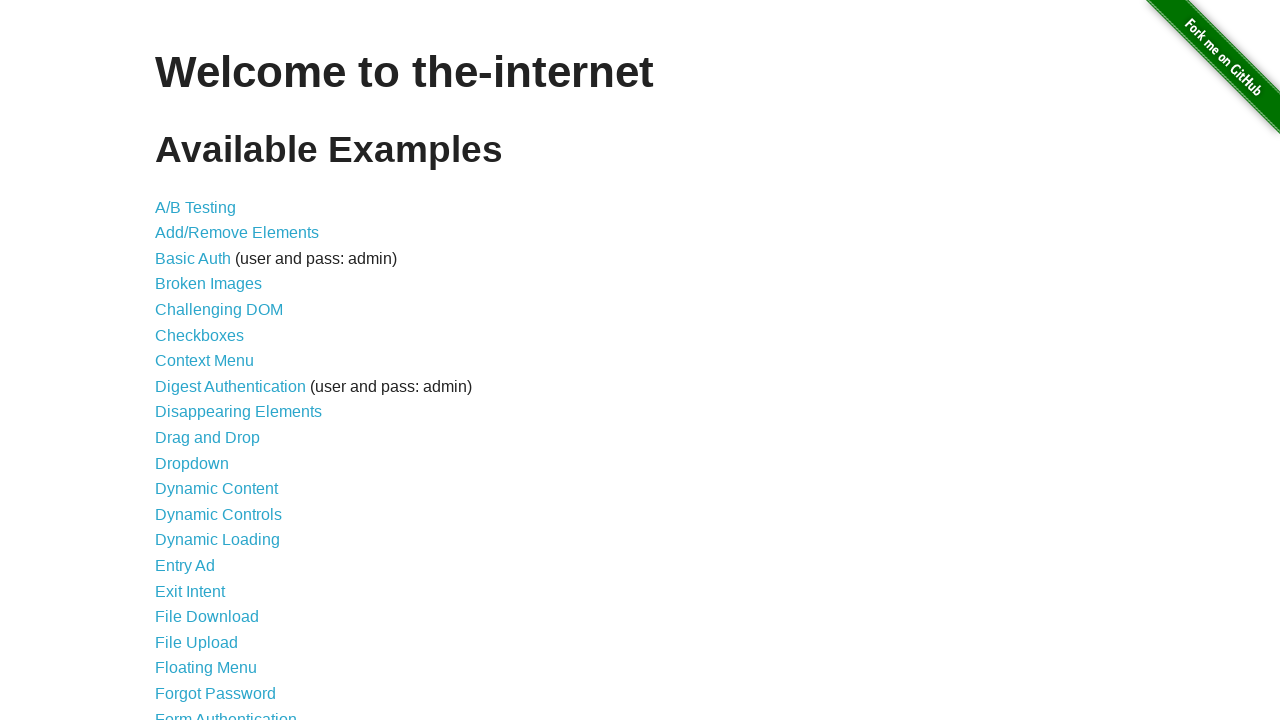

Clicked on 'Multiple Windows' link to navigate to multiple windows test page at (218, 369) on text=Multiple Windows
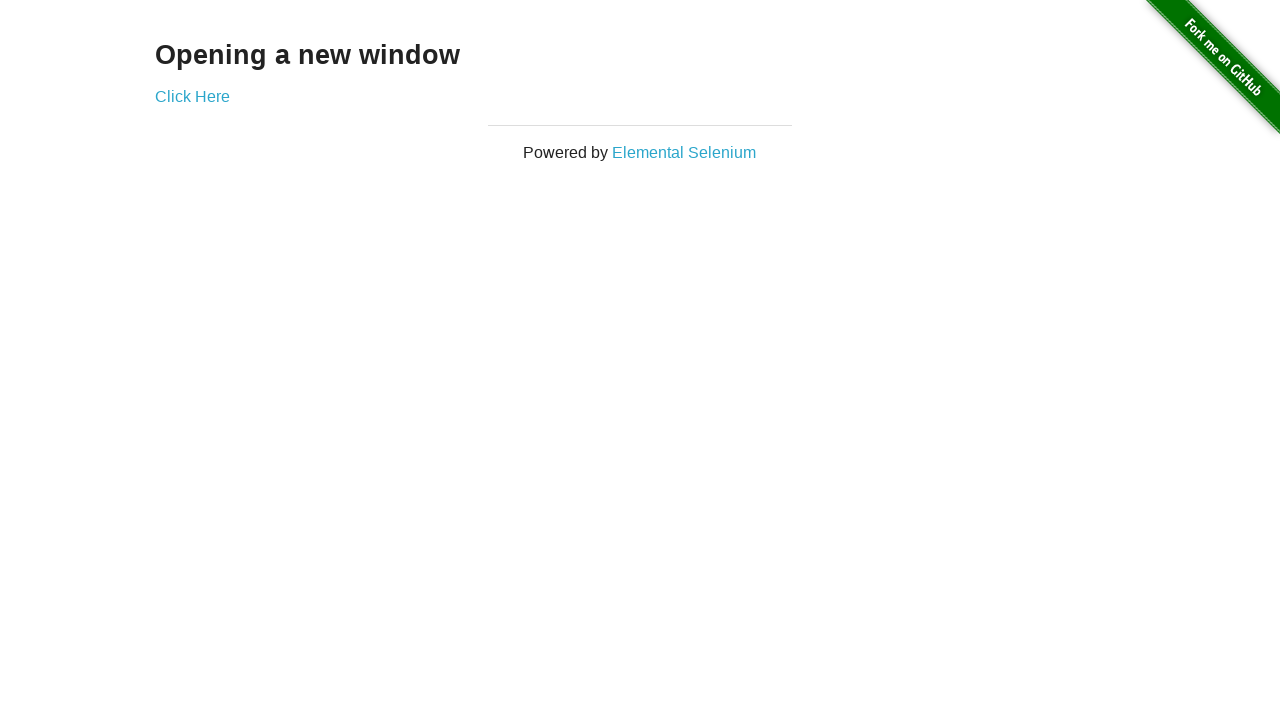

Clicked on 'Click Here' link which opened a new window at (192, 96) on text=Click Here
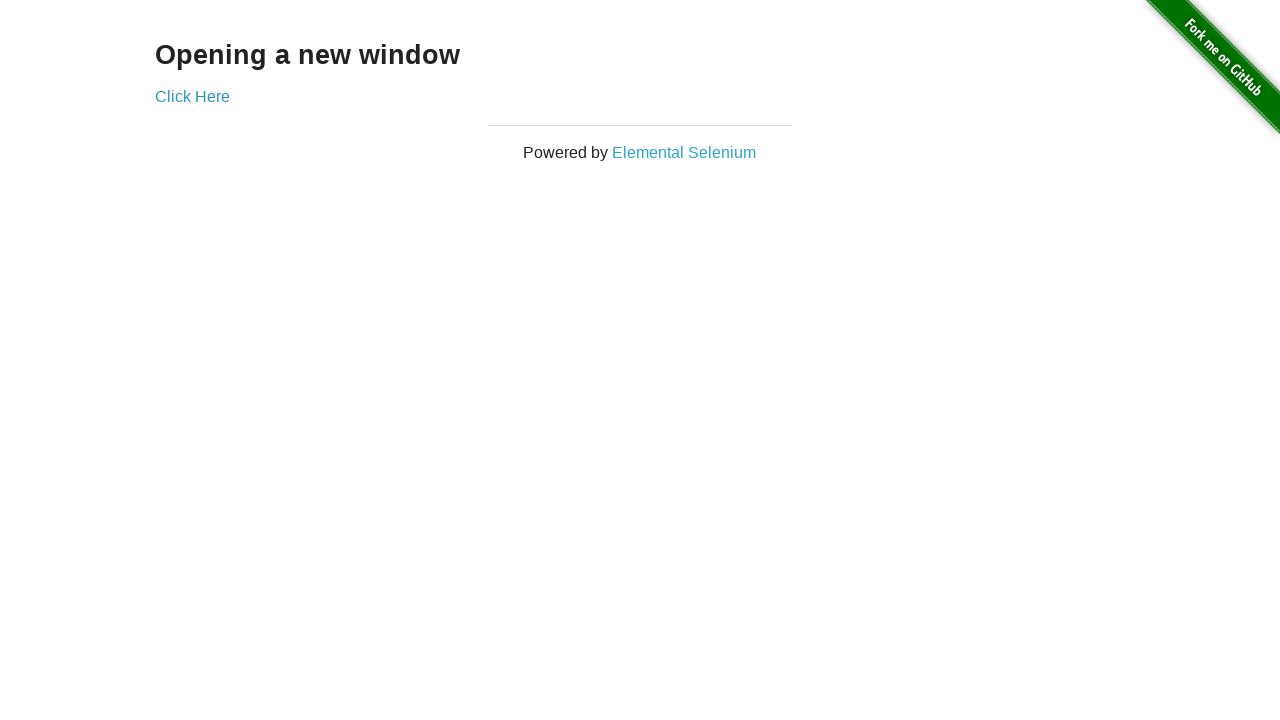

Captured reference to the newly opened child window
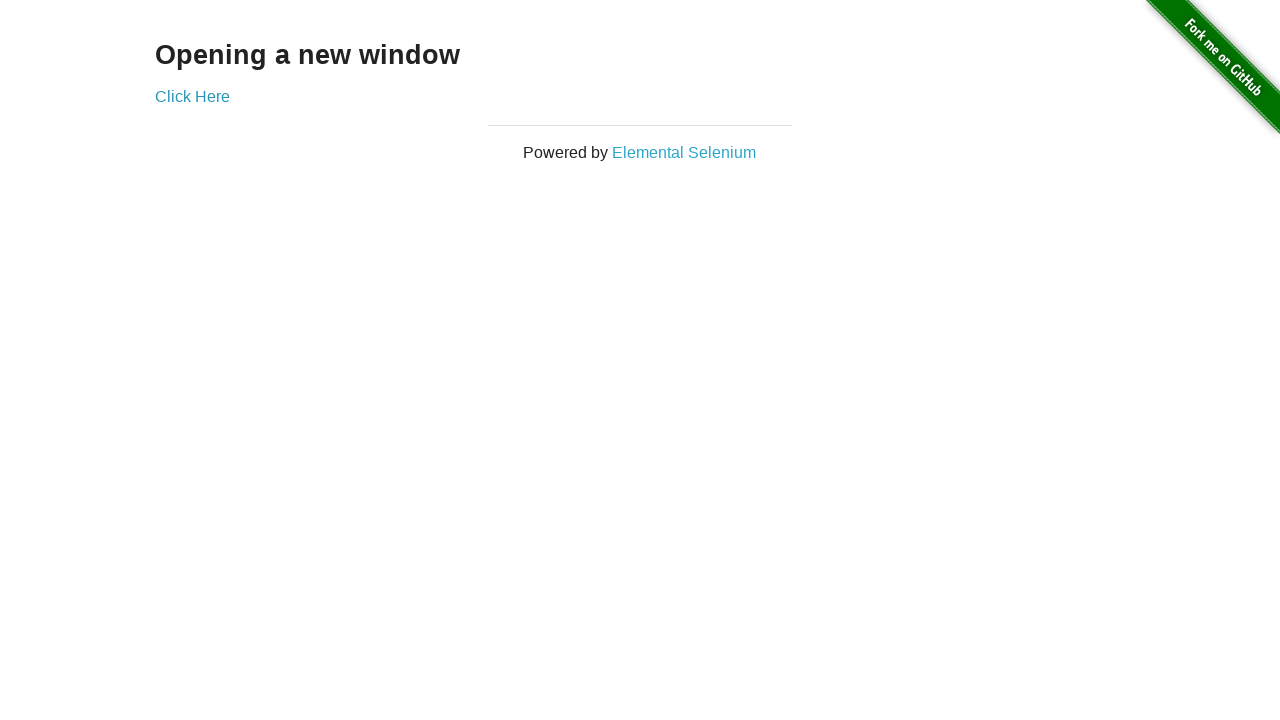

Child window content loaded and h3 element is visible
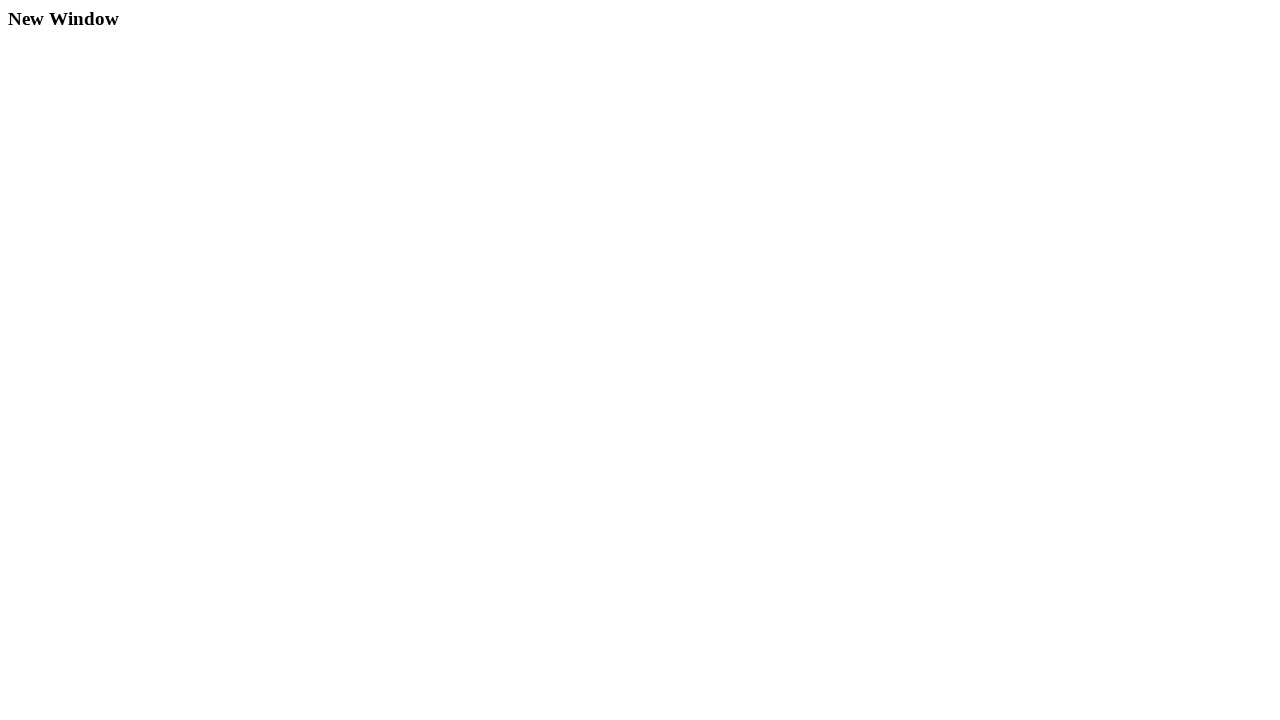

Closed the child window
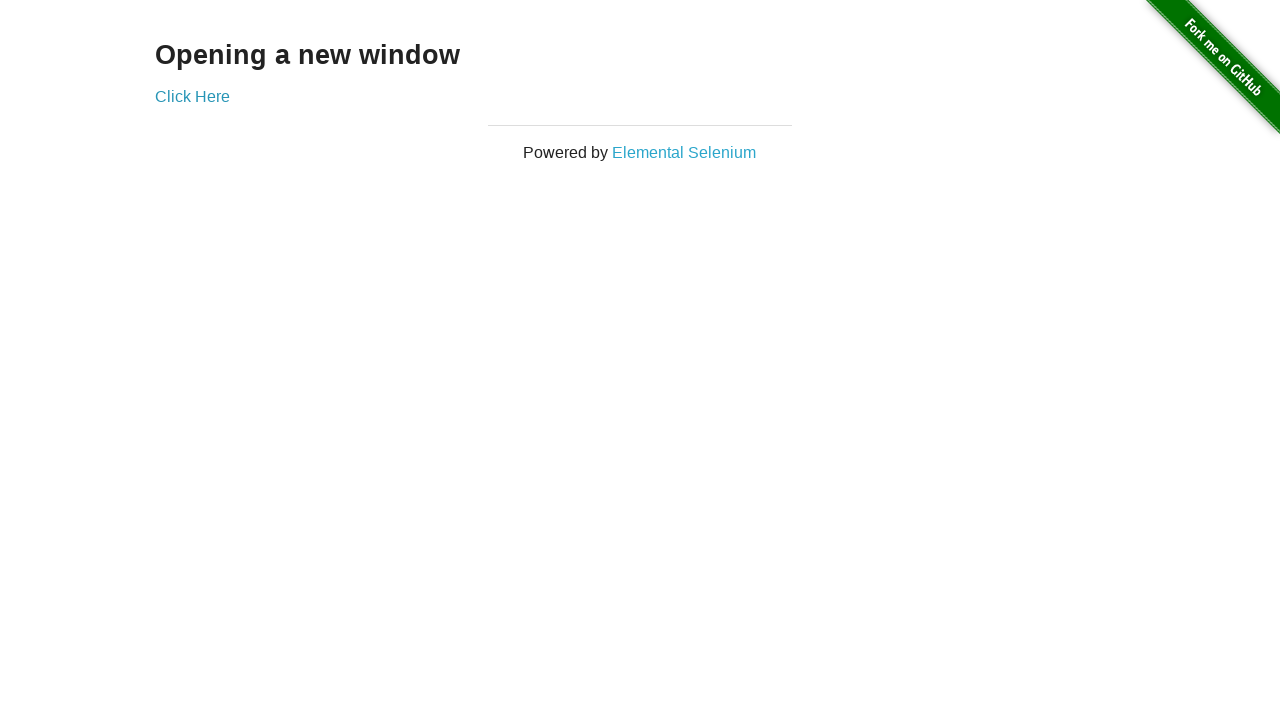

Verified parent window content is still accessible with h3 element visible
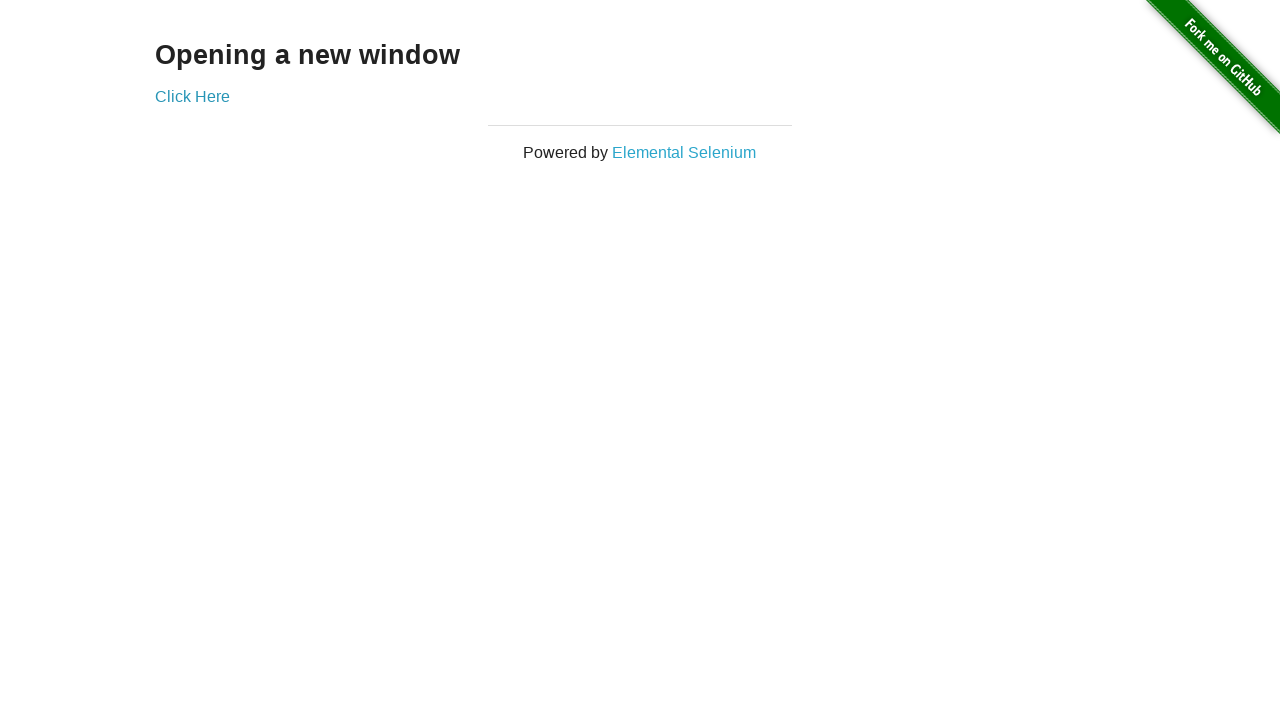

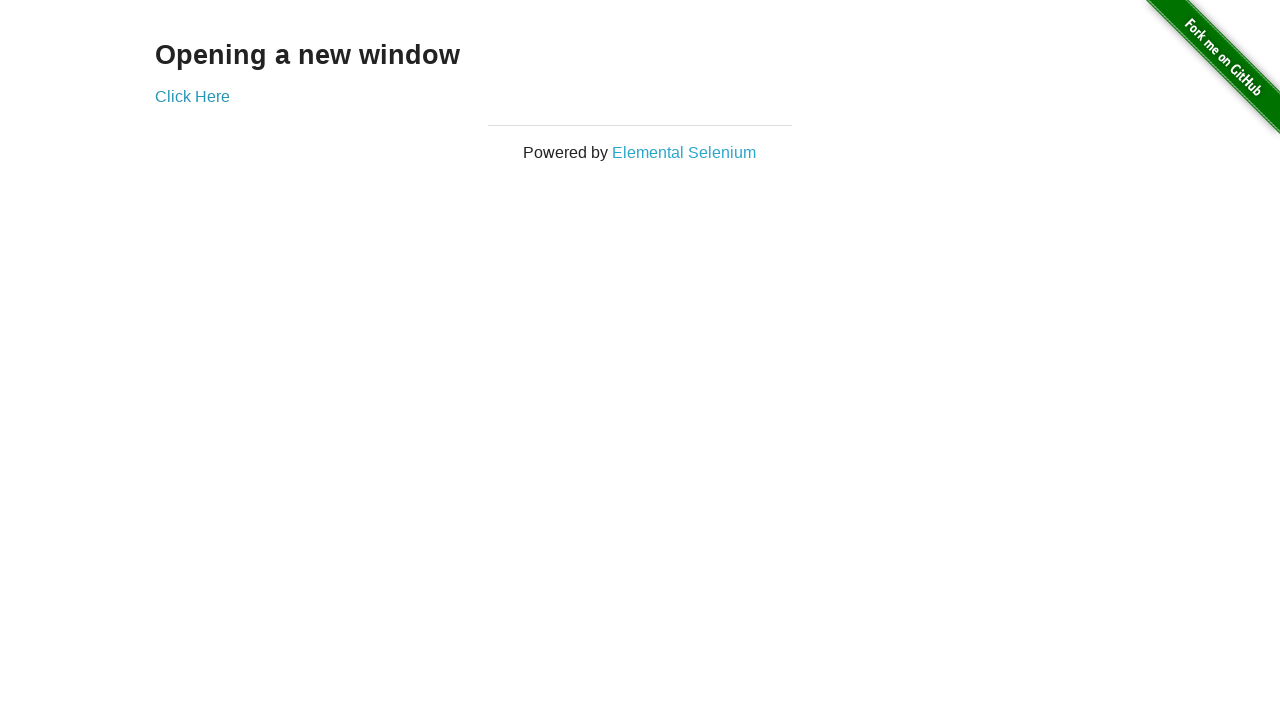